Tests jQuery UI slider functionality by dragging the slider handle horizontally

Starting URL: https://jqueryui.com/slider/

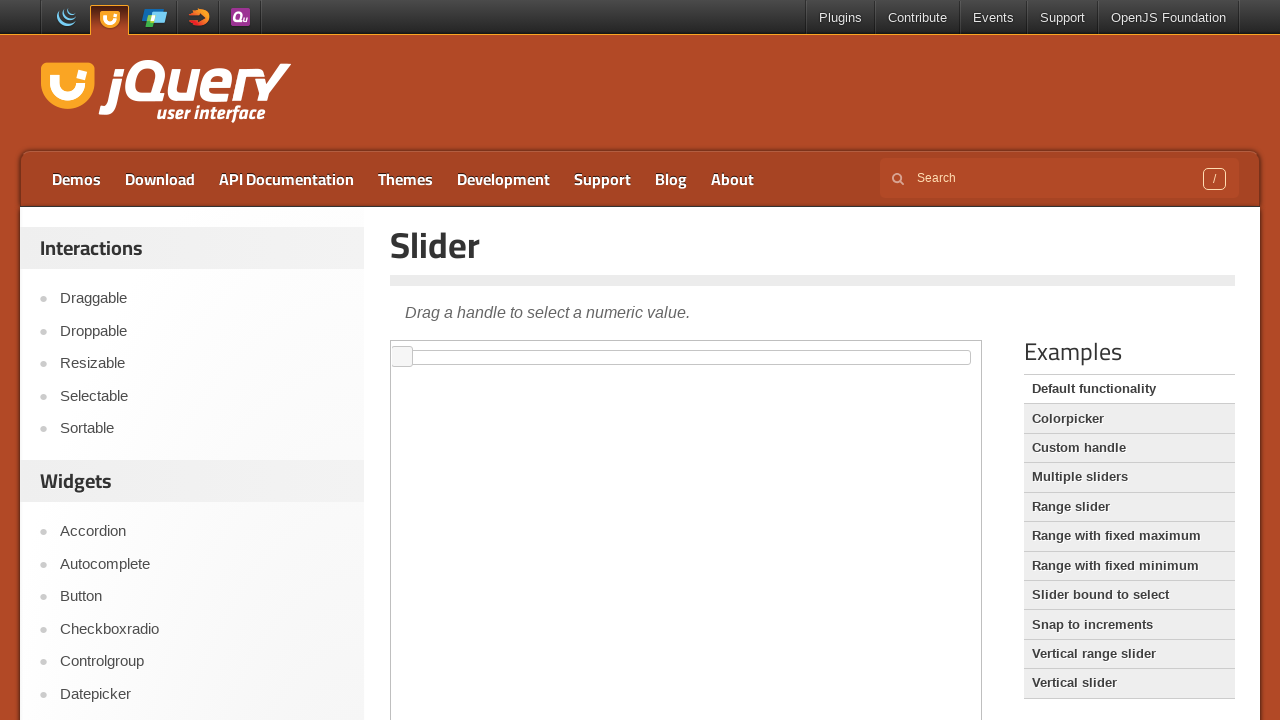

Waited for slider handle to be present in iframe
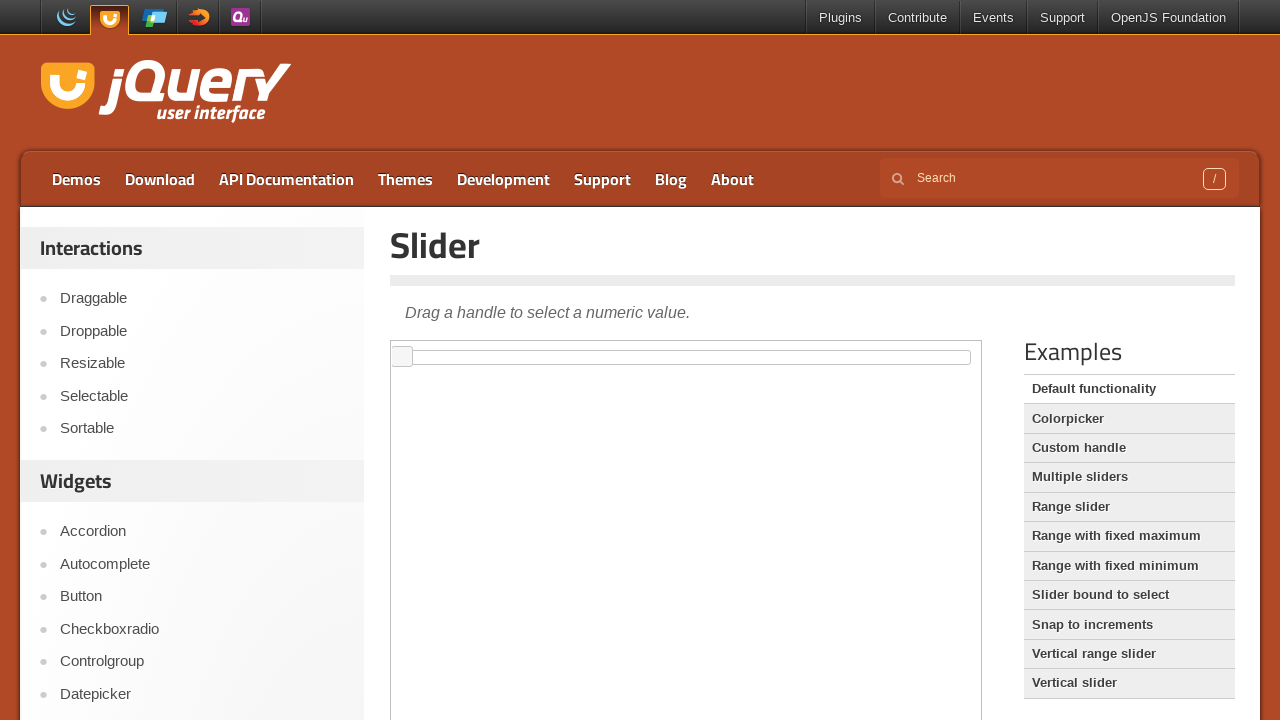

Located slider handle element
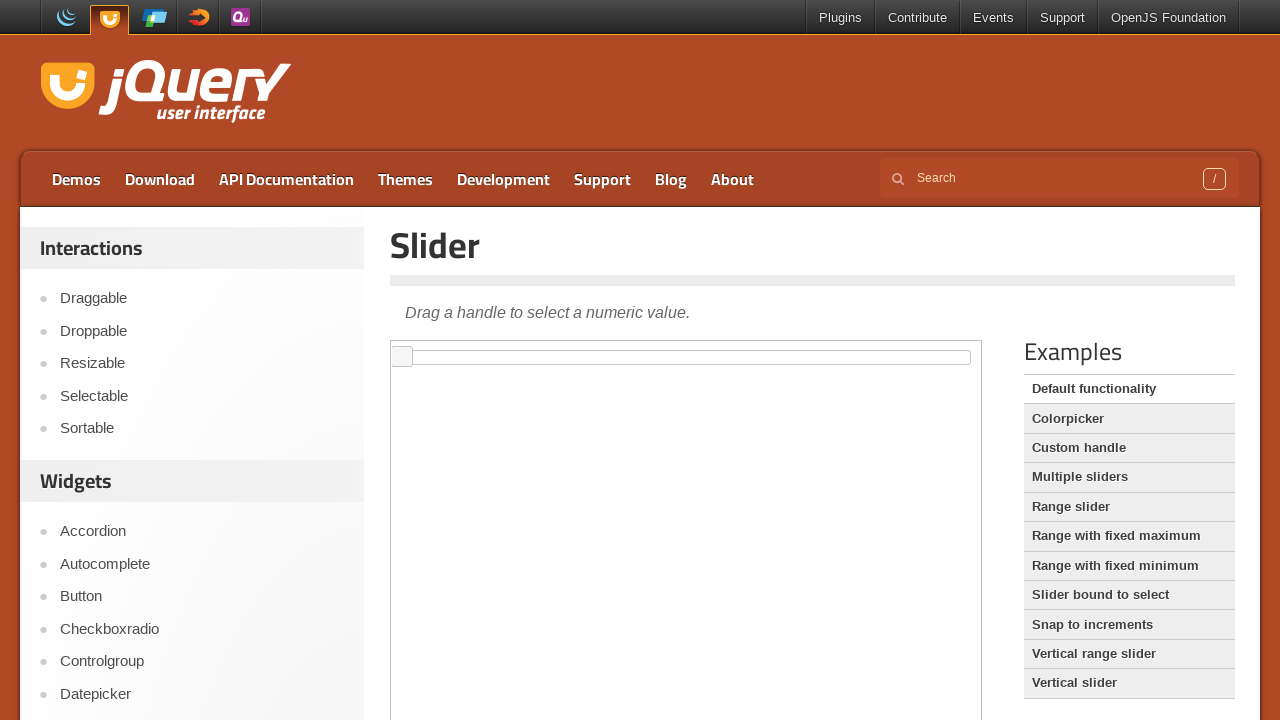

Dragged slider handle 100 pixels to the right at (493, 347)
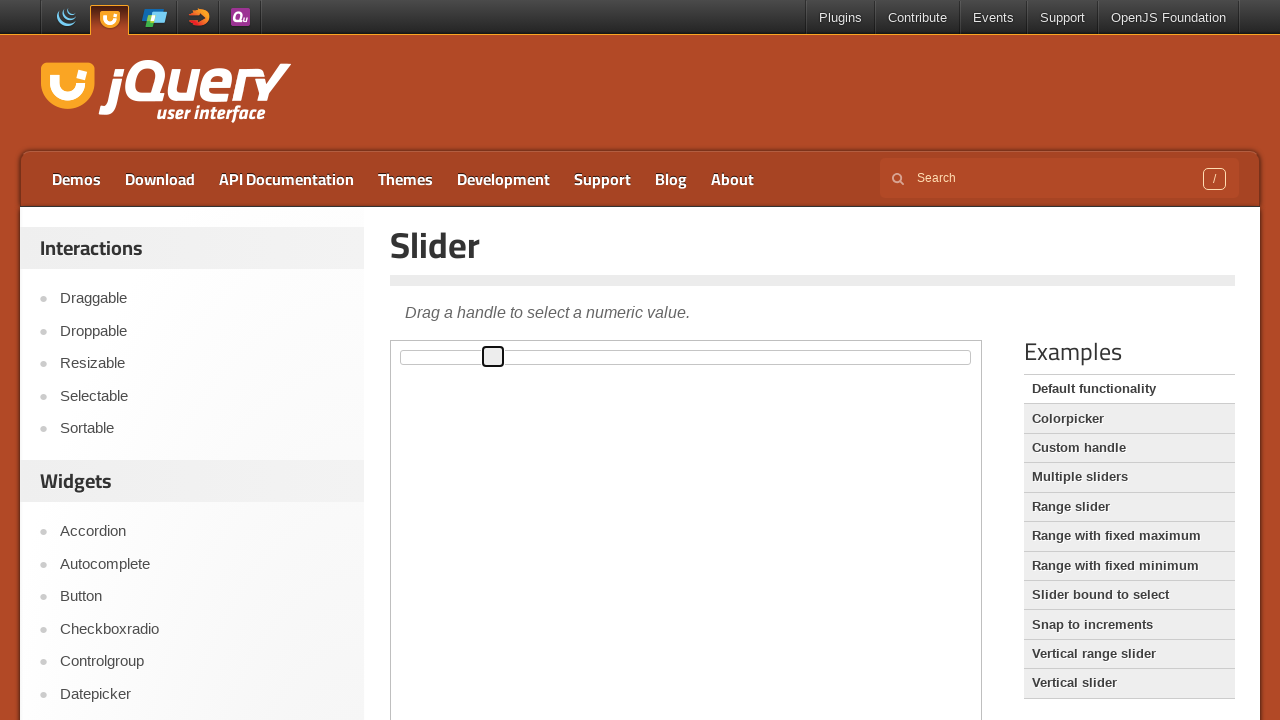

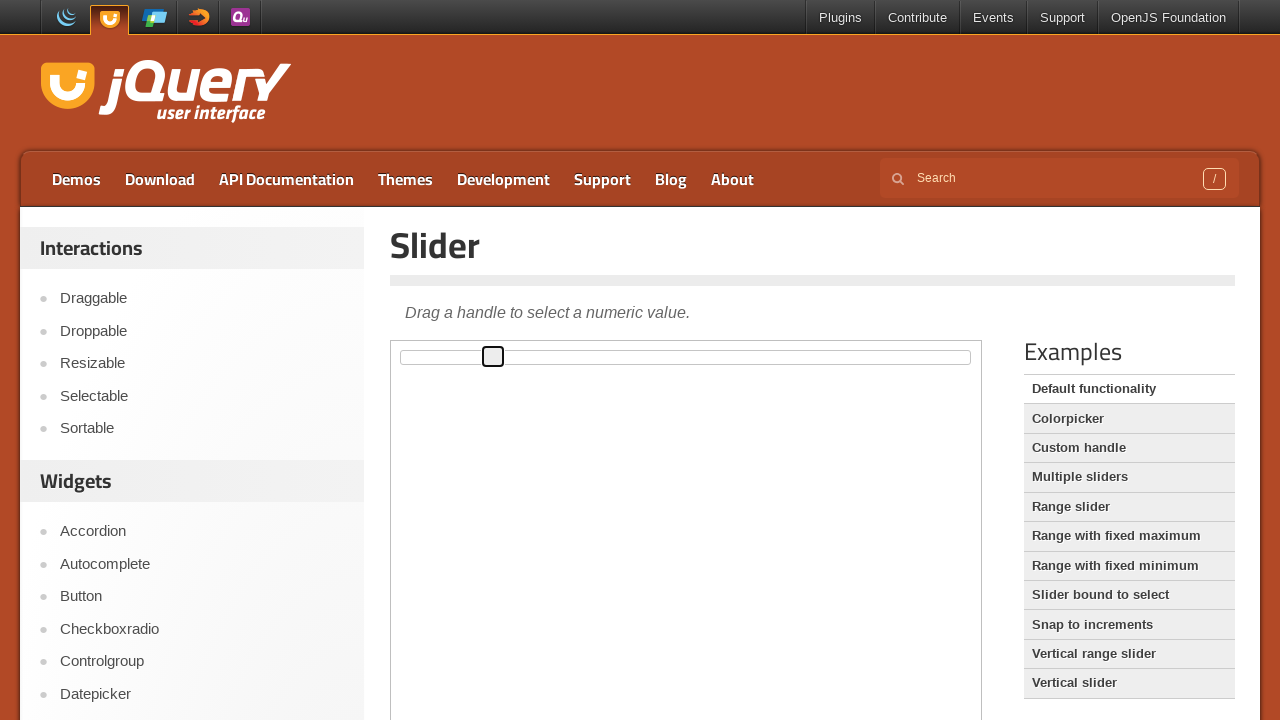